Tests the add-to-cart functionality on a demo e-commerce site by selecting a product, clicking the Add to Cart button, and verifying the product appears in the shopping cart.

Starting URL: https://bstackdemo.com/

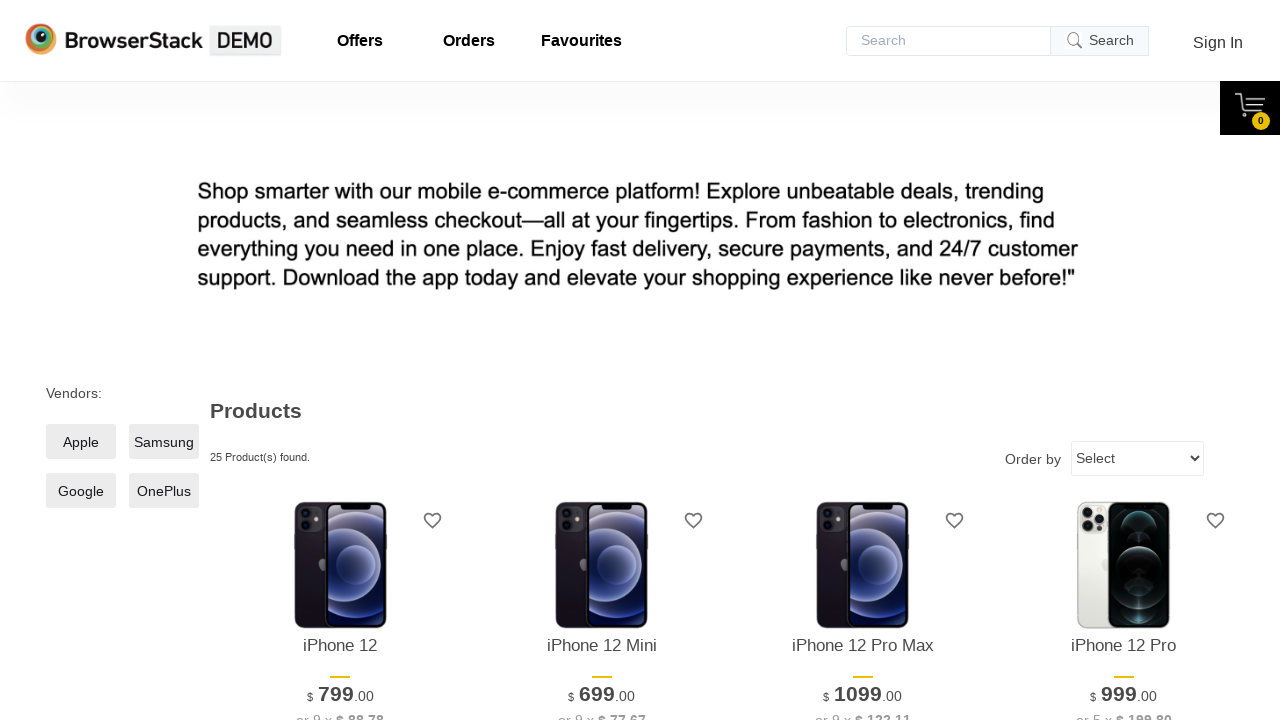

First product became visible
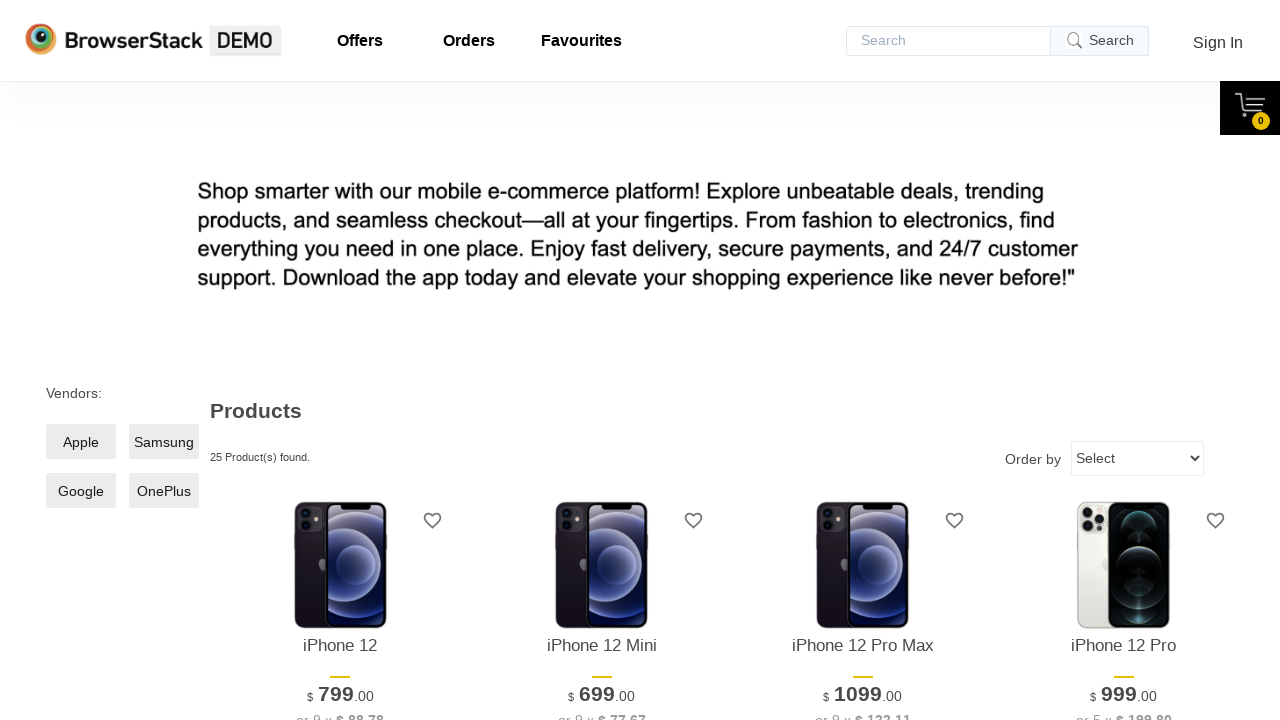

Retrieved product name: iPhone 12
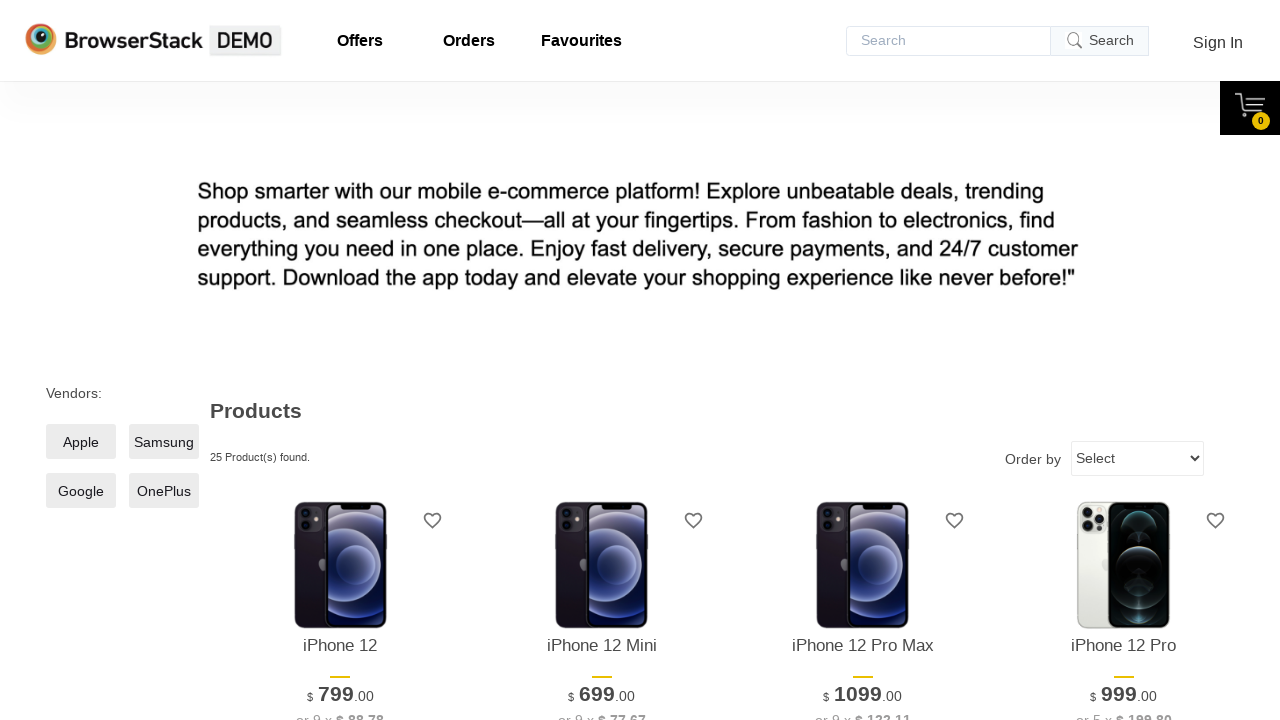

Add to Cart button became visible
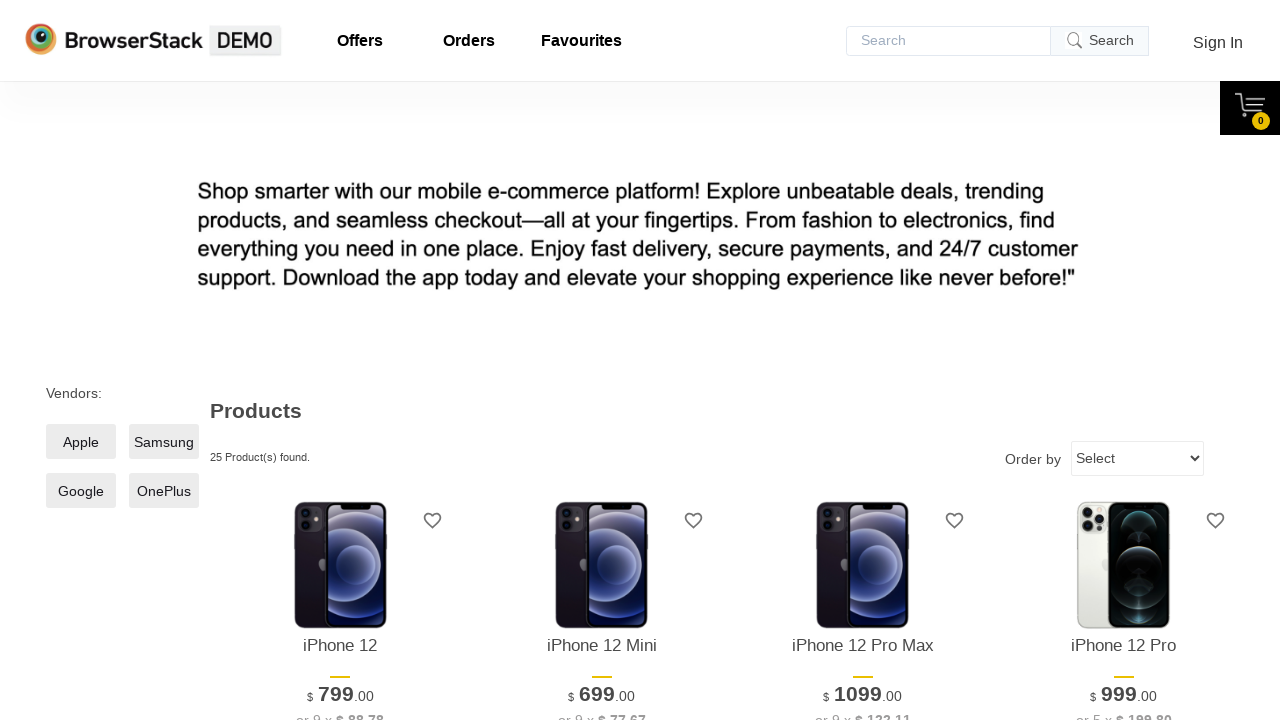

Clicked the Add to Cart button for the first product at (340, 361) on xpath=//*[@id='1']/div[4]
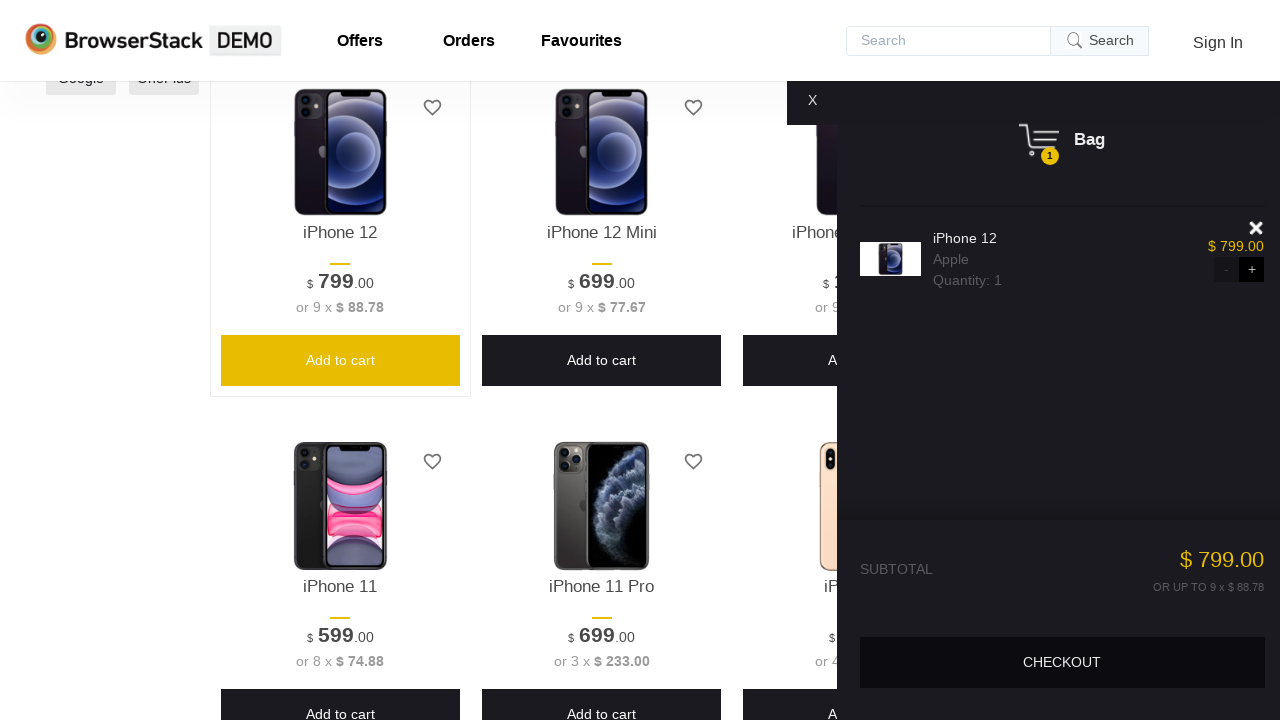

Shopping cart pane appeared
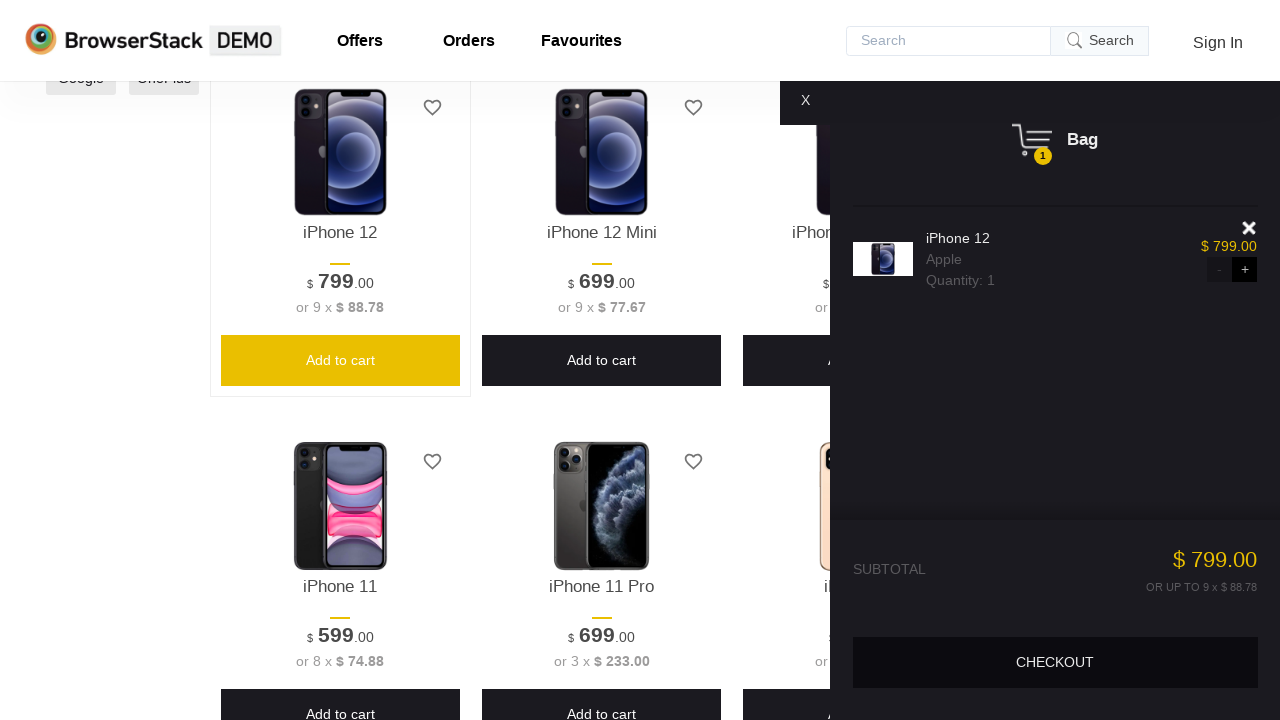

Verified product in cart: iPhone 12
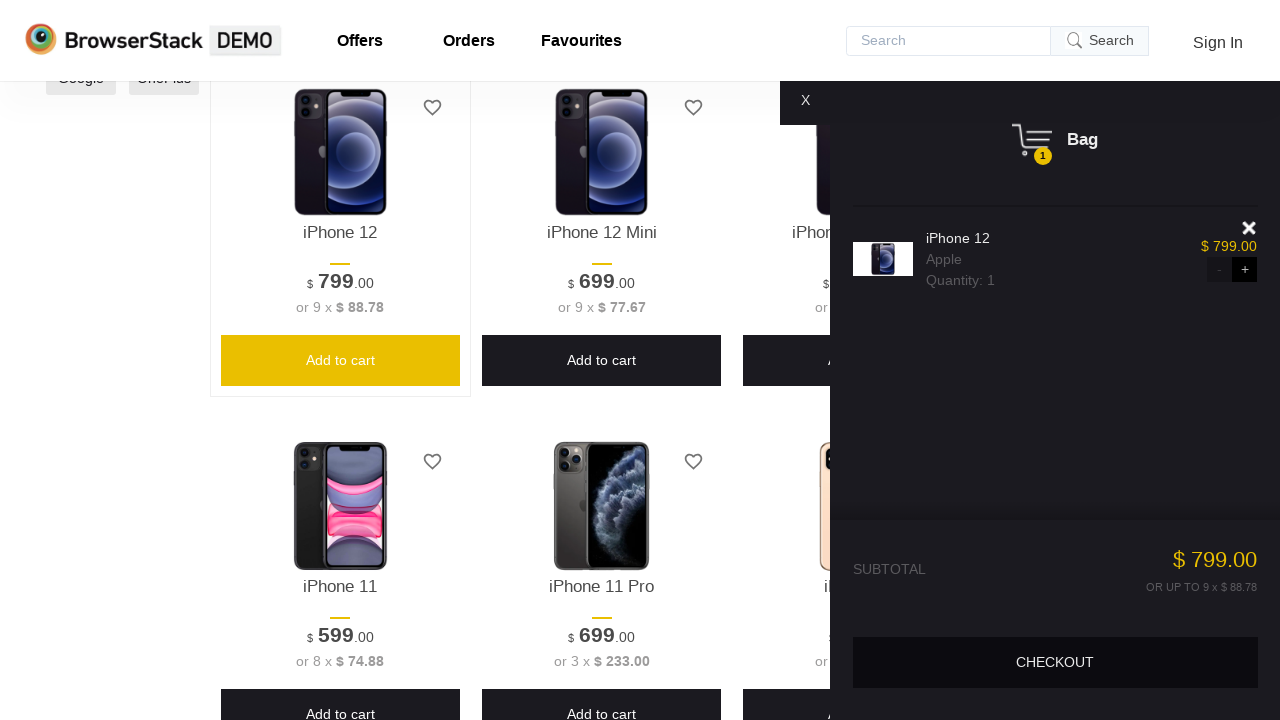

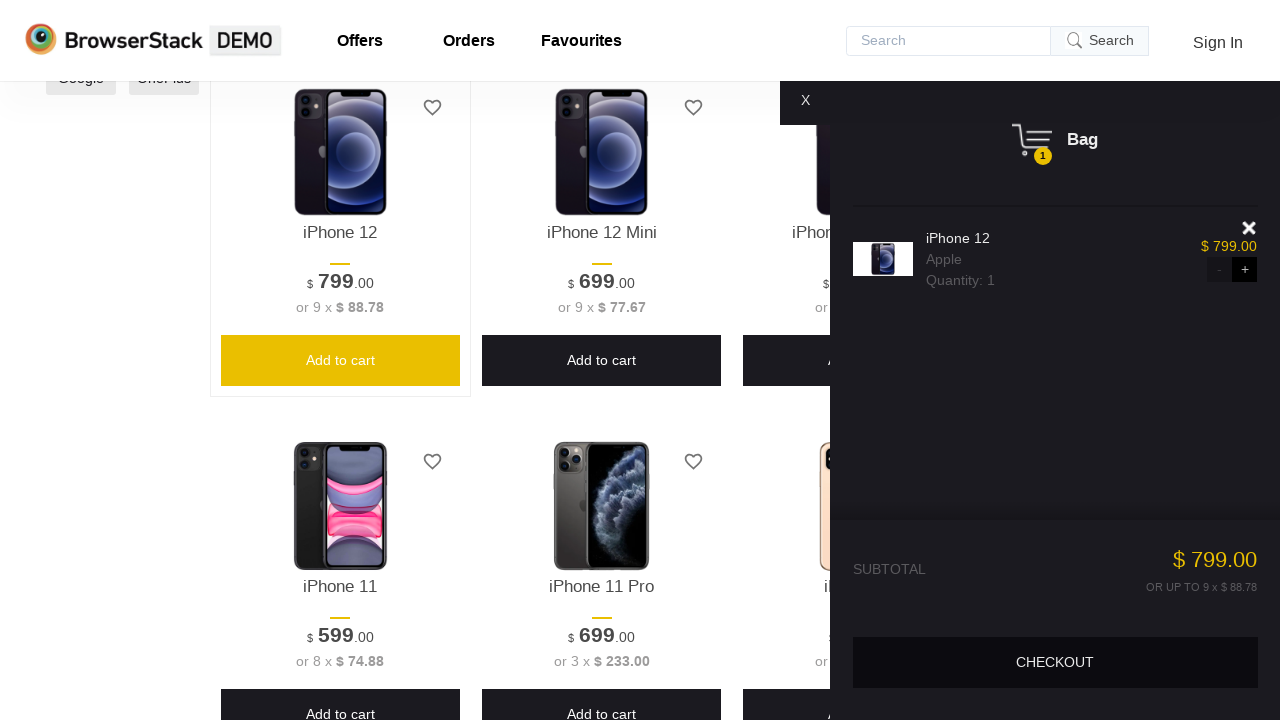